Clicks on the Books category block on the homepage, verifies navigation to the Books section, then returns to the homepage.

Starting URL: http://intershop5.skillbox.ru/

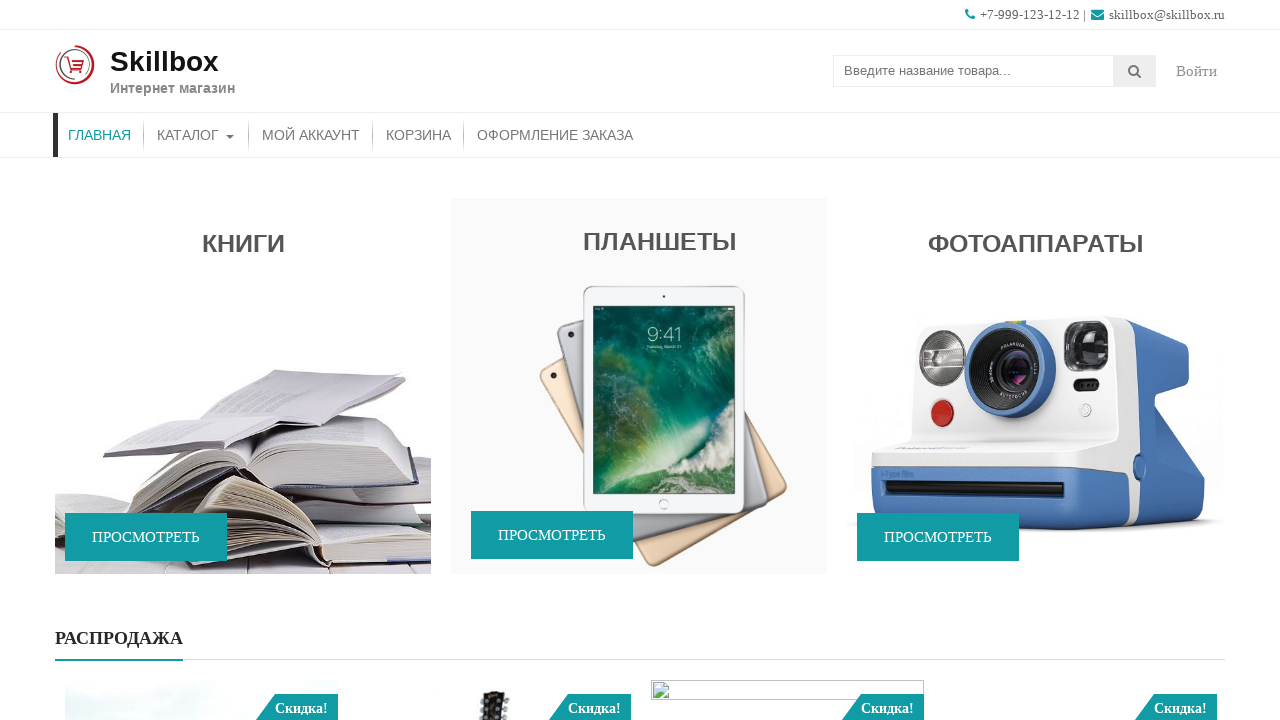

Waited for Books category block to be clickable
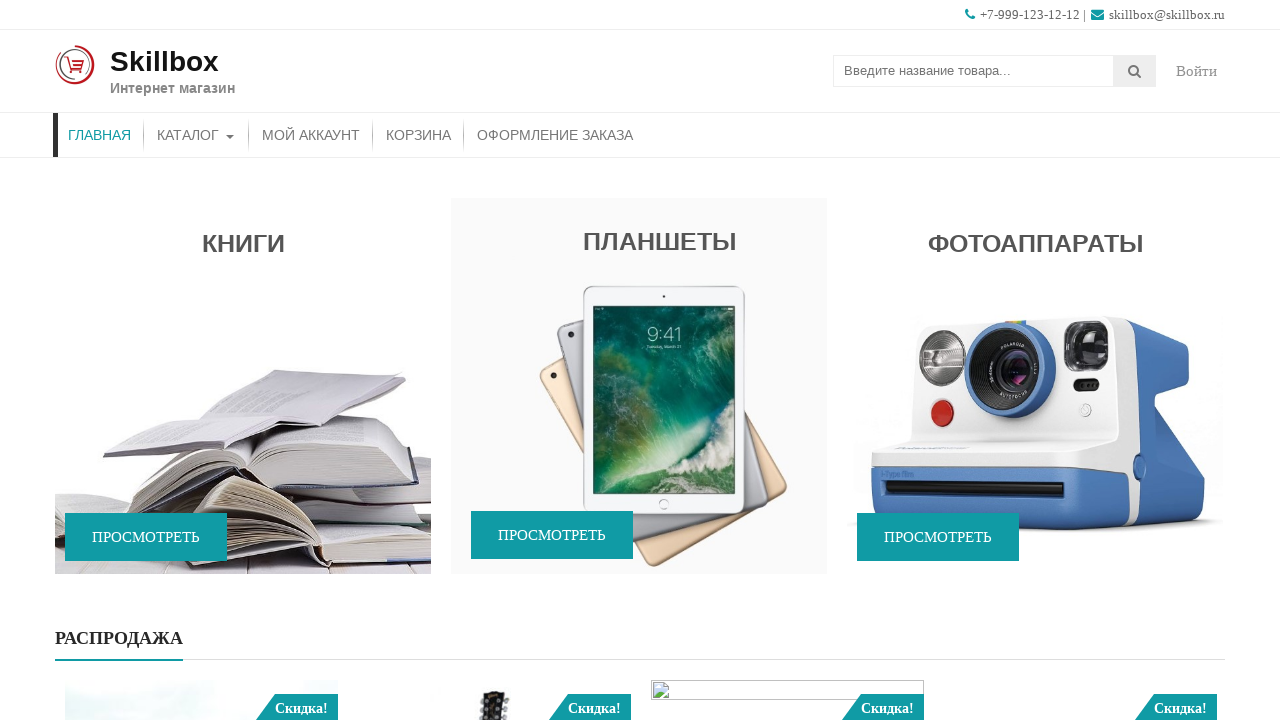

Clicked on Books category block at (243, 391) on .caption.wow.fadeIn >> nth=0
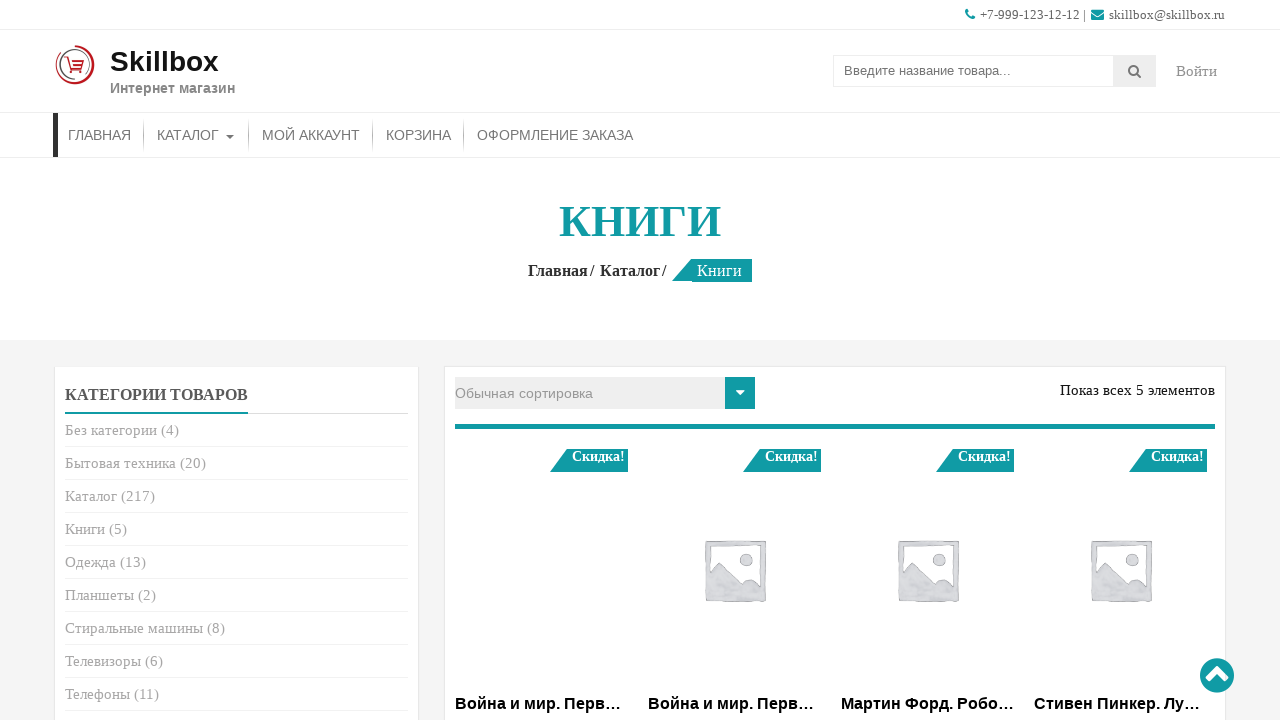

Verified navigation to Books section - heading loaded
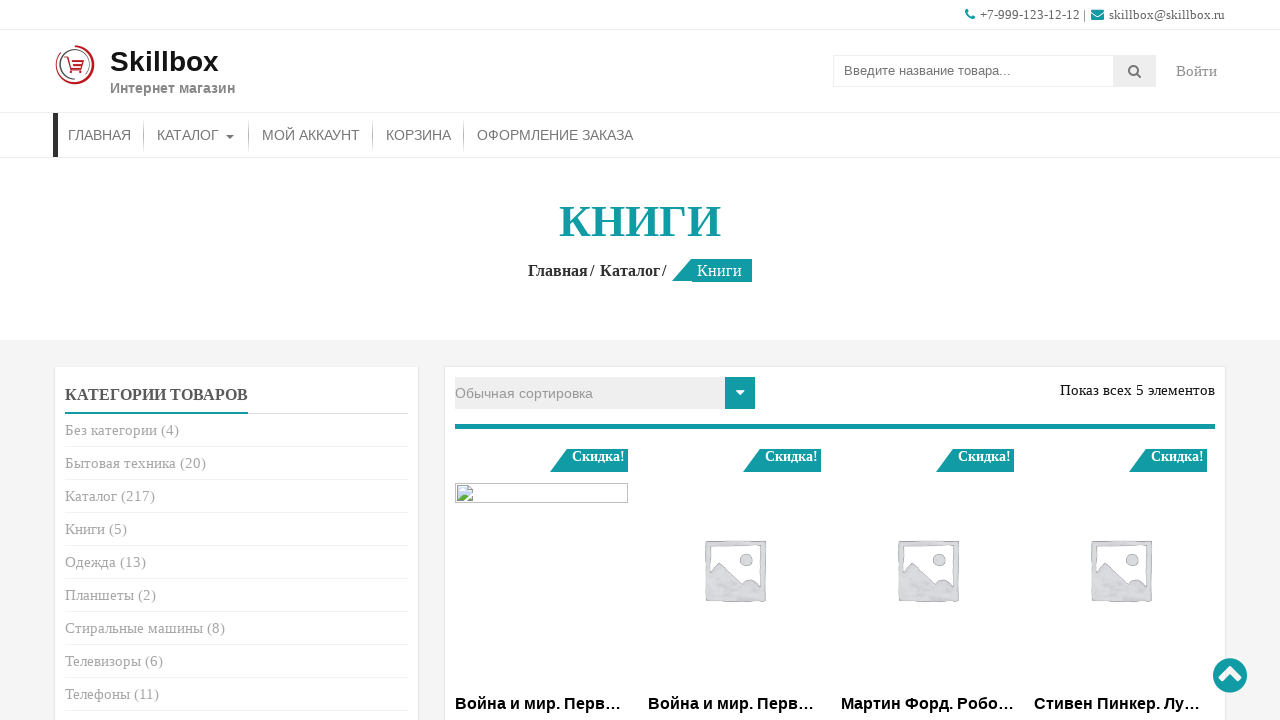

Clicked Home link to return to homepage at (100, 135) on .store-menu a >> nth=0
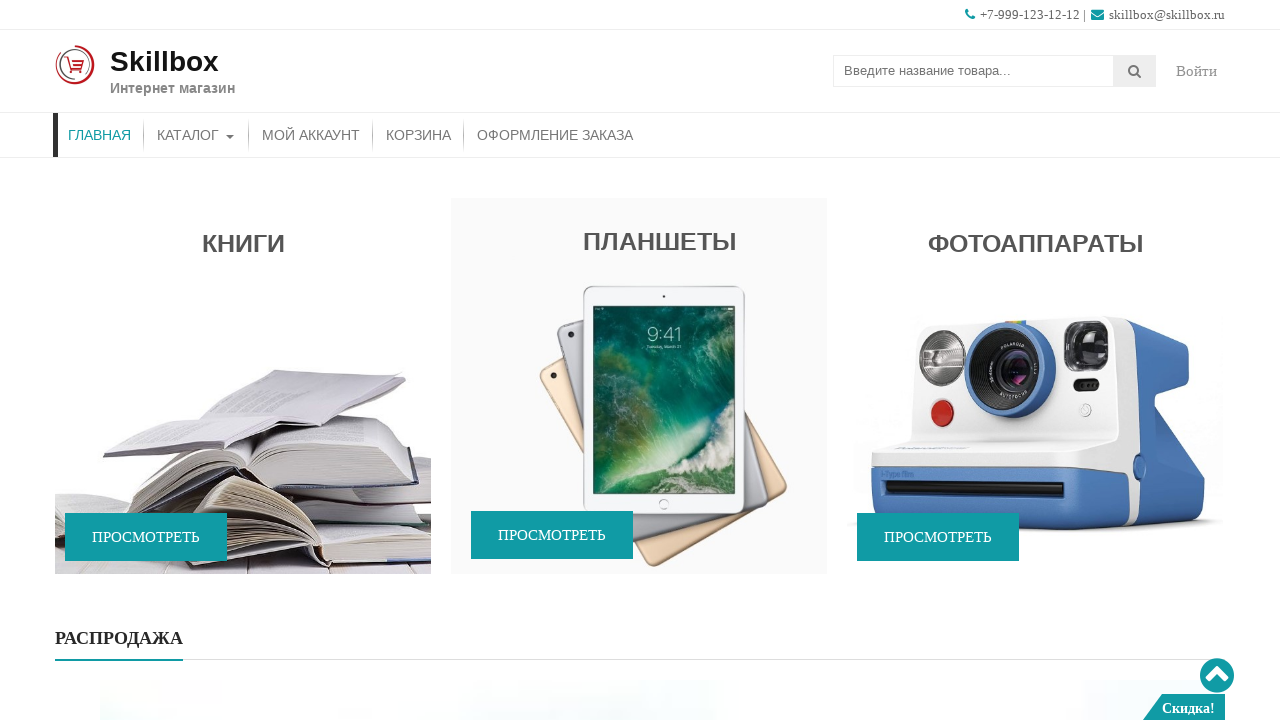

Verified return to homepage - homepage widgets loaded
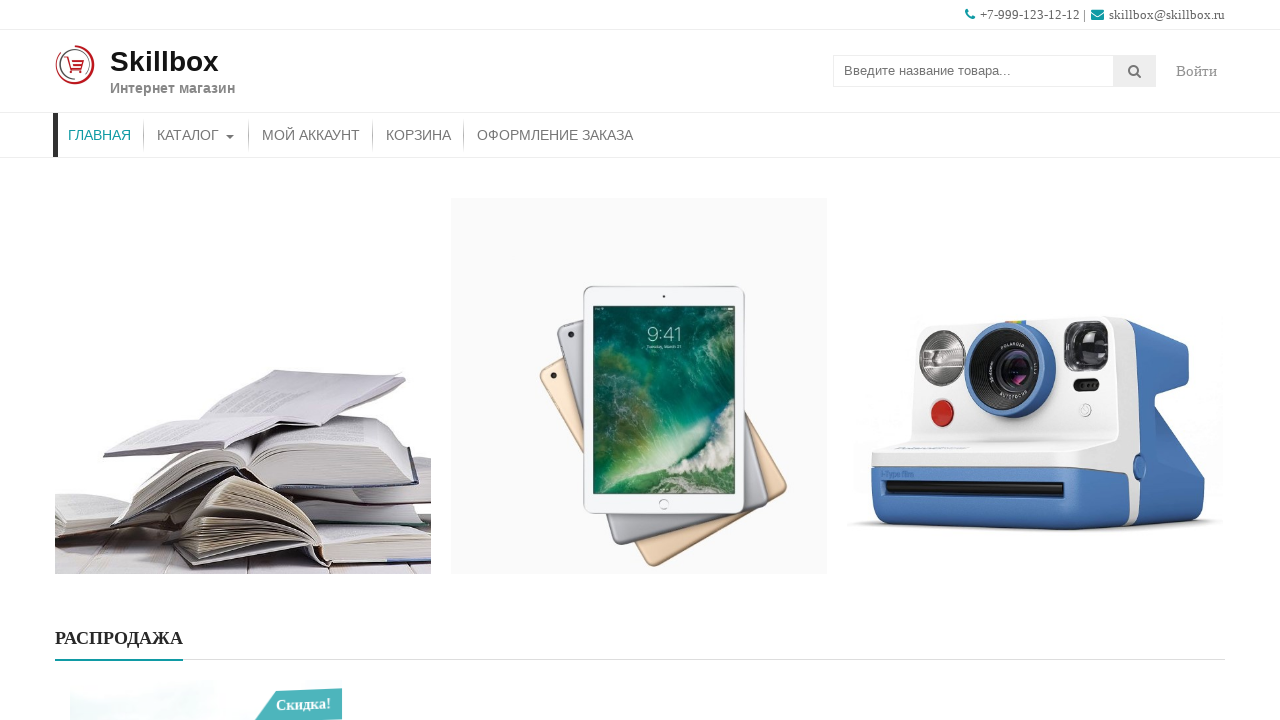

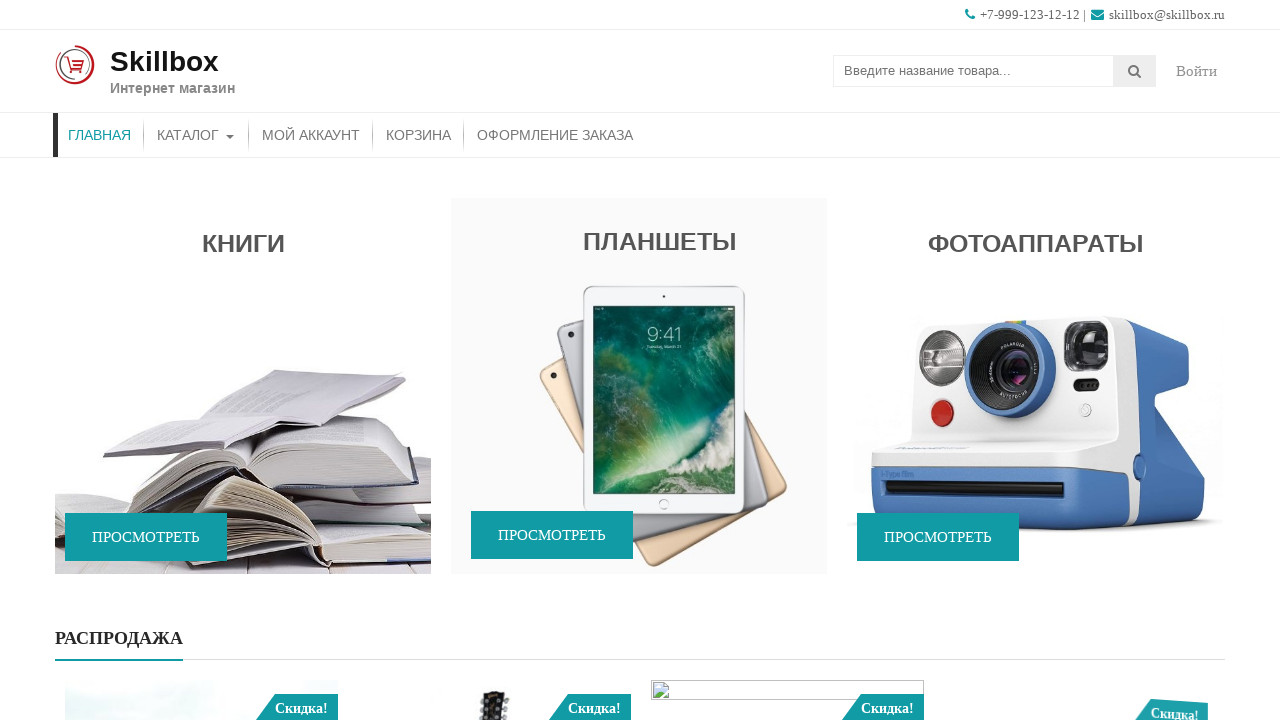